Tests dynamic loading functionality using explicit wait for loading bar to disappear before verifying Hello World message appears

Starting URL: http://the-internet.herokuapp.com/dynamic_loading/2

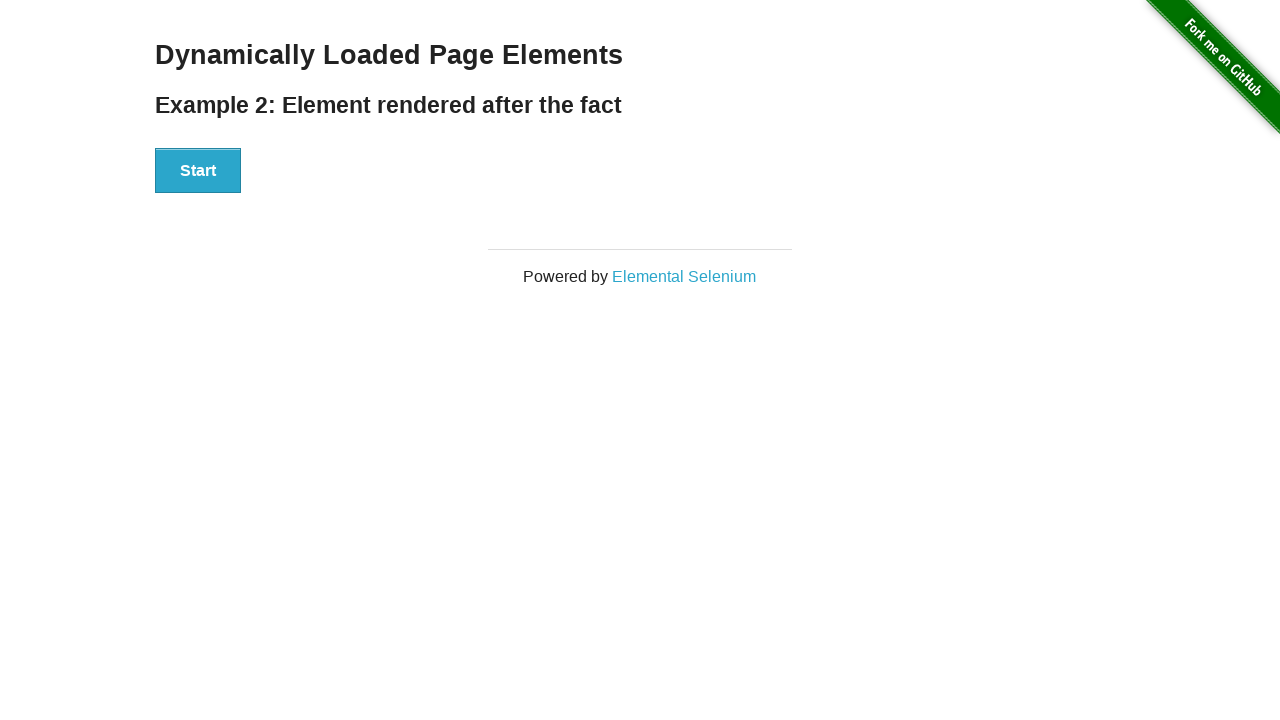

Start button is visible and ready to click
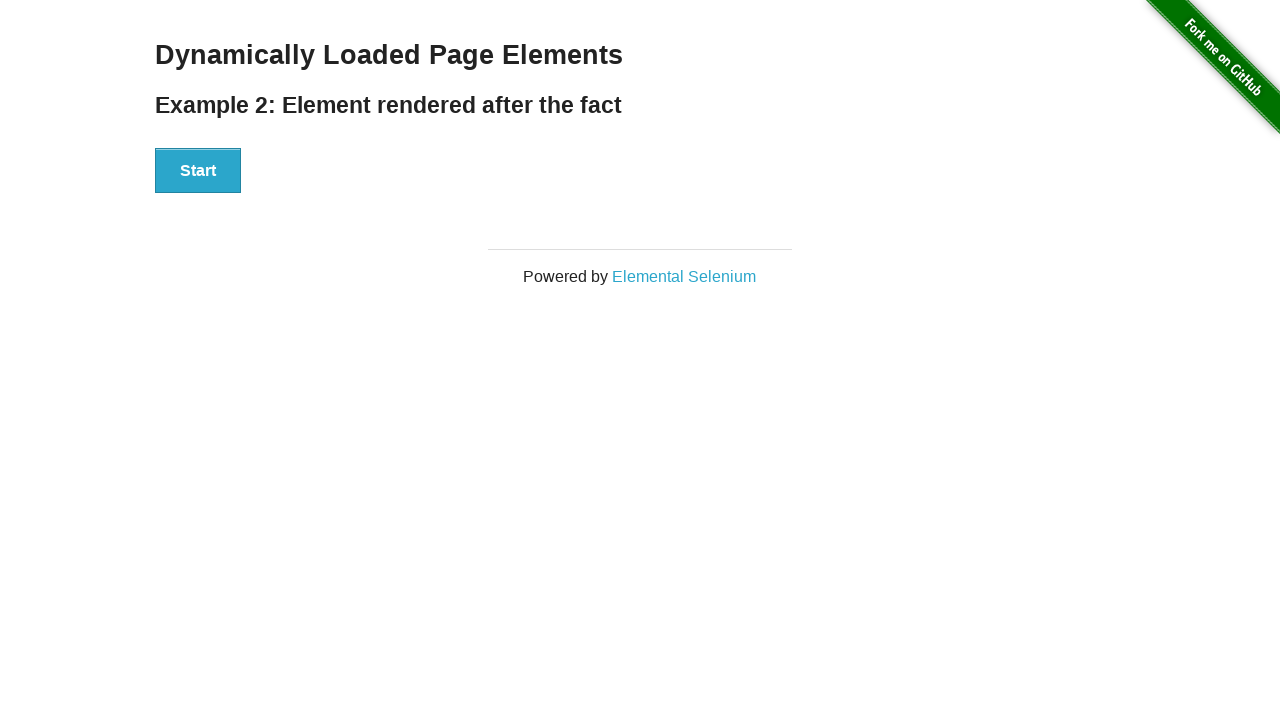

Clicked Start button to initiate dynamic loading at (198, 171) on xpath=//button[contains(text(),'Start')]
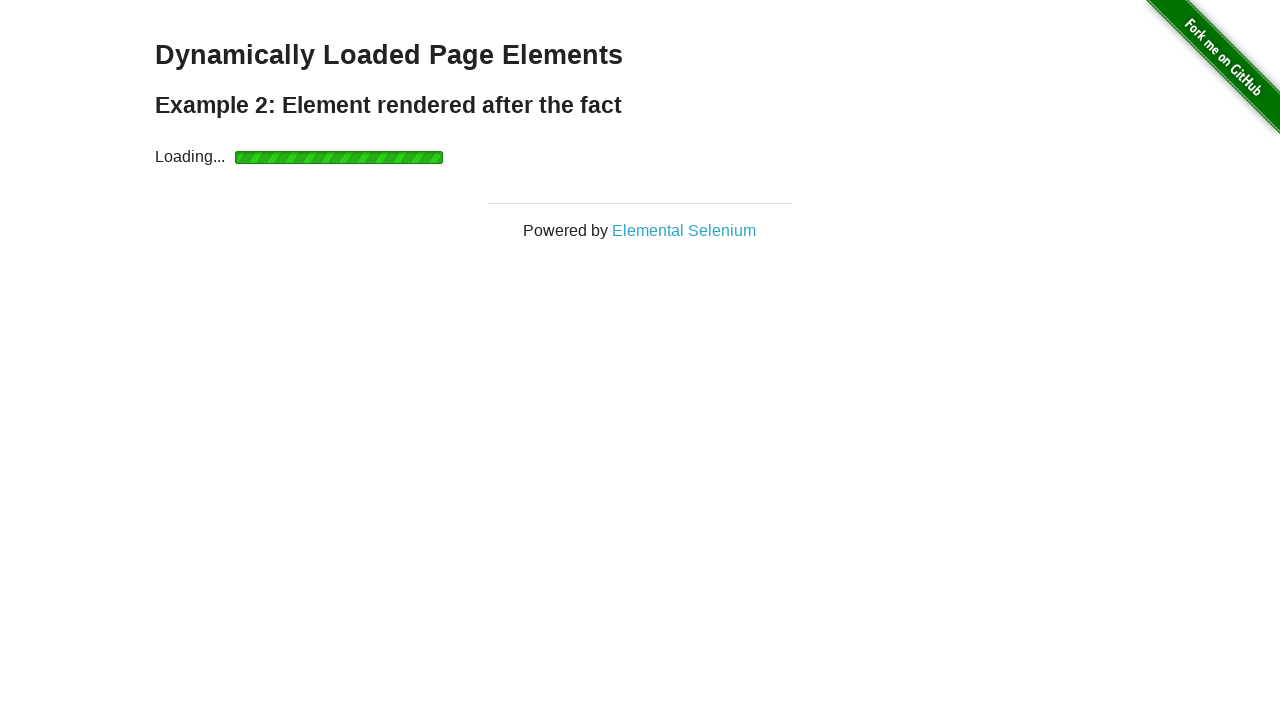

Loading bar has disappeared, indicating loading is complete
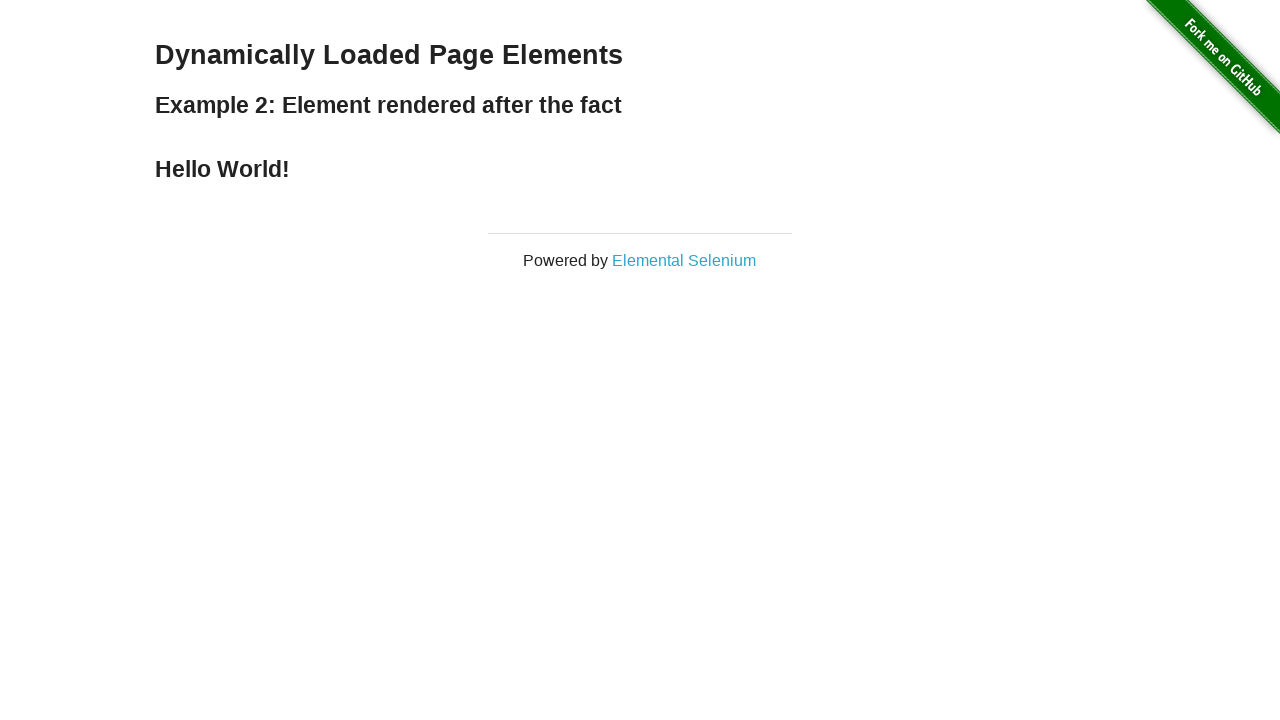

Hello World! message is now visible on the page
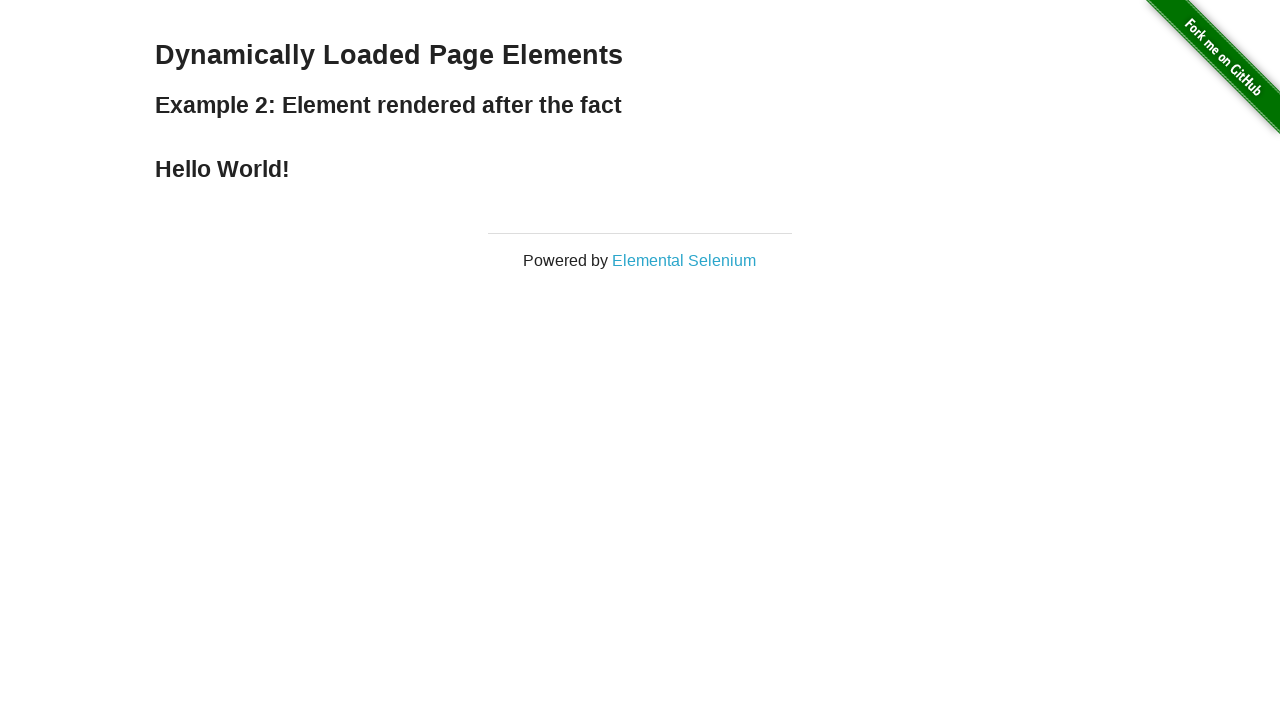

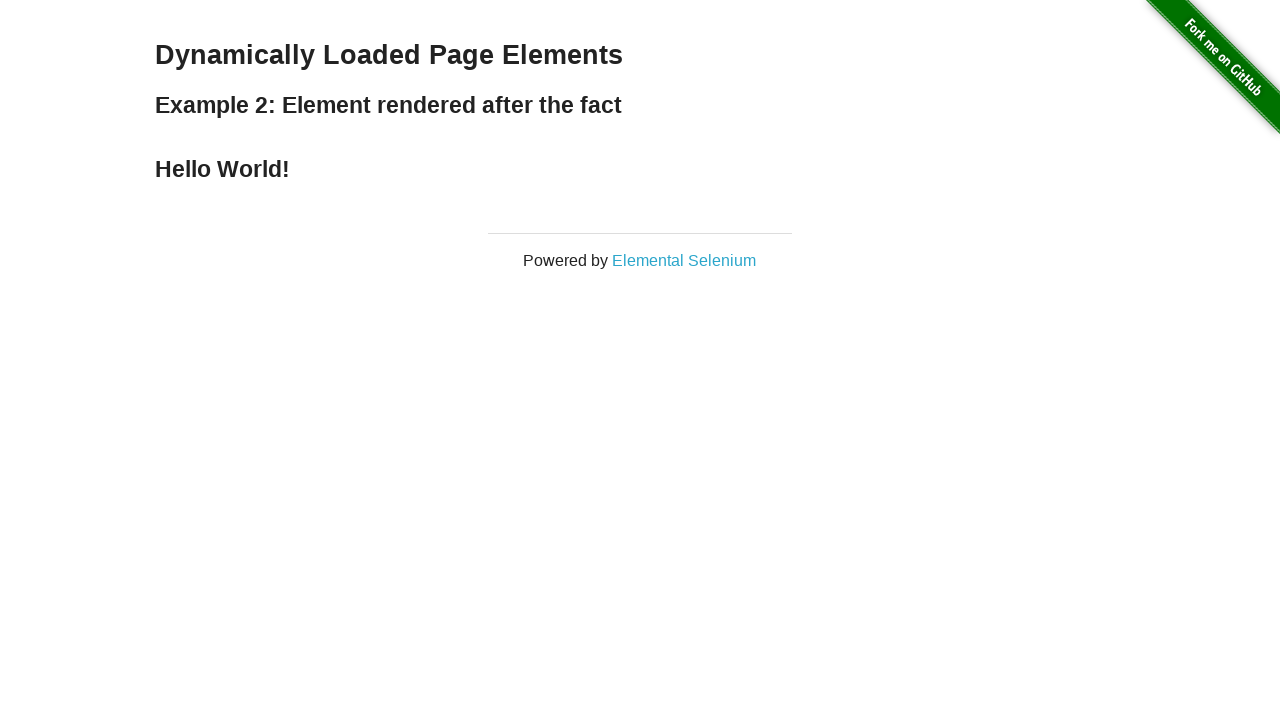